Navigates to the Hepsiburada e-commerce homepage and loads the page

Starting URL: https://www.hepsiburada.com/

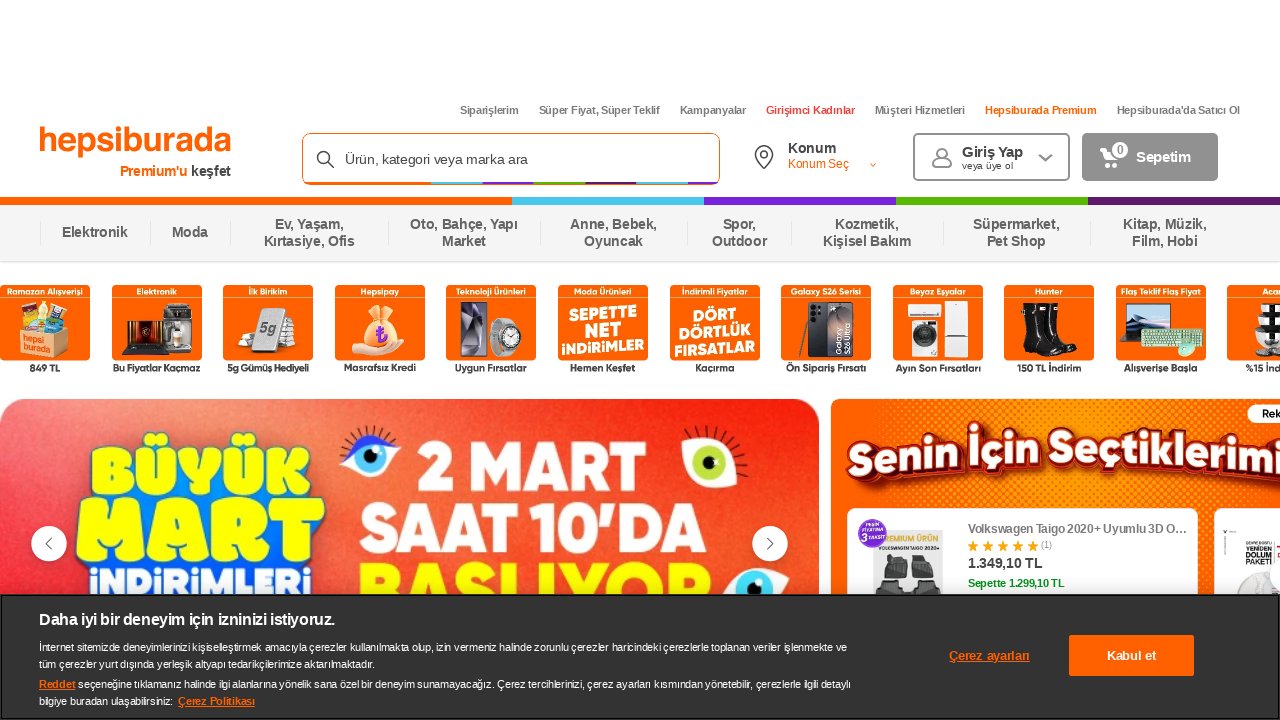

Navigated to Hepsiburada homepage and waited for DOM content to load
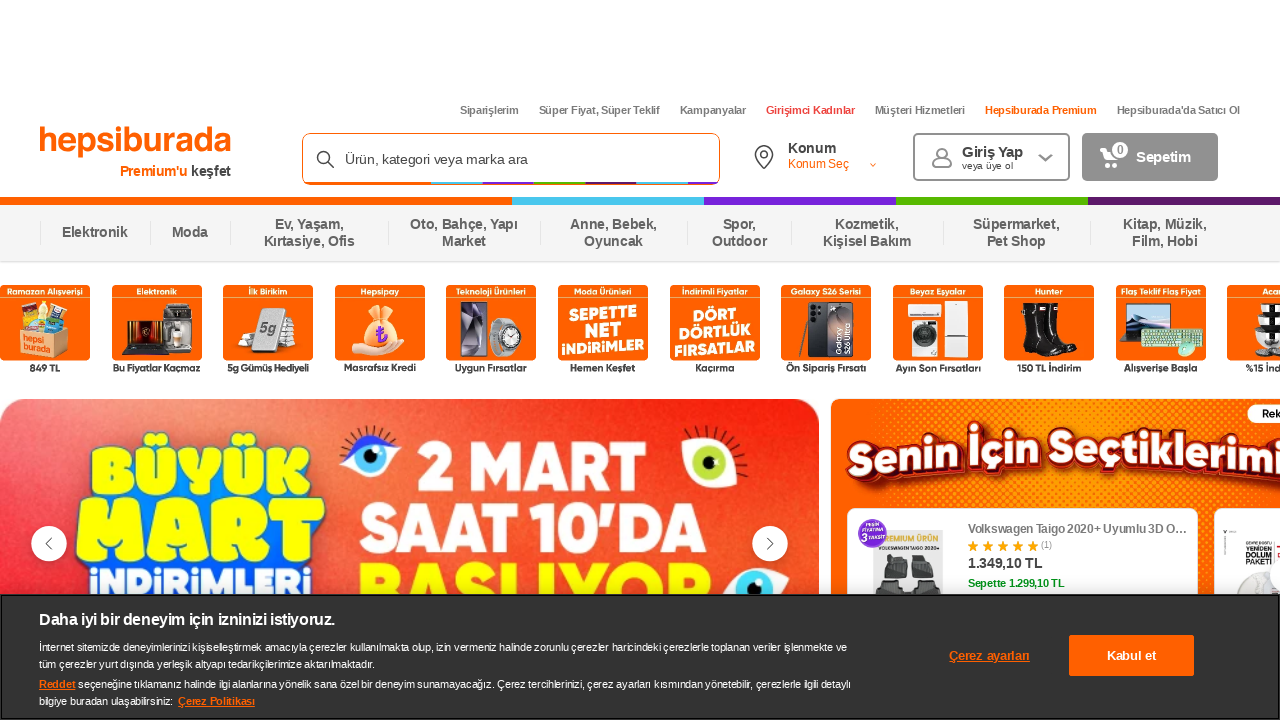

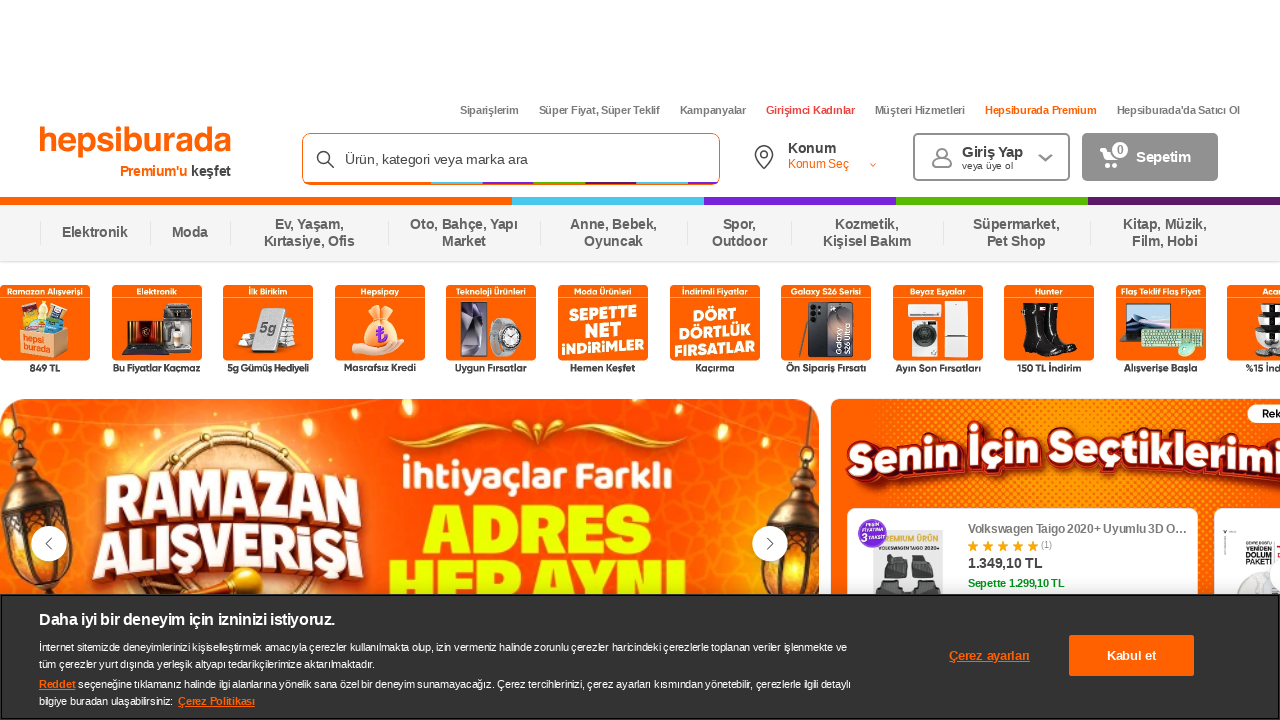